Navigates to Playwright documentation site, clicks the "Get started" link, and verifies the Installation heading is visible

Starting URL: https://playwright.dev/

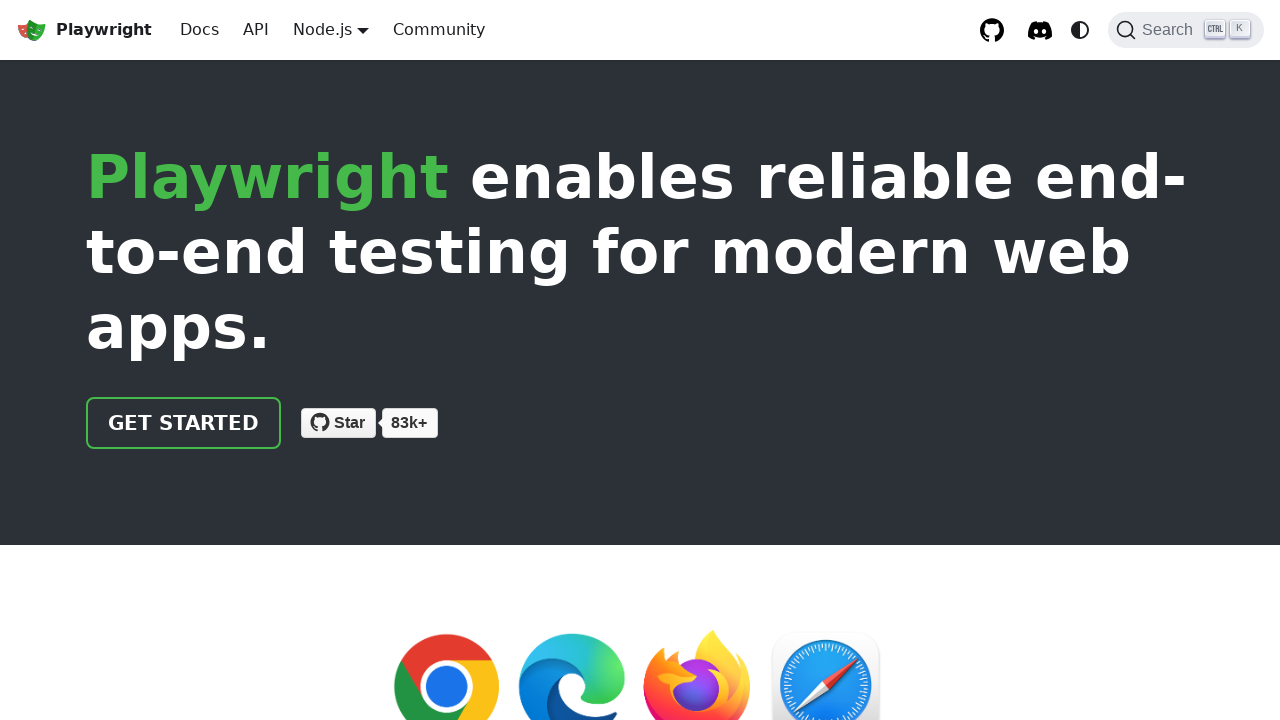

Navigated to Playwright documentation site
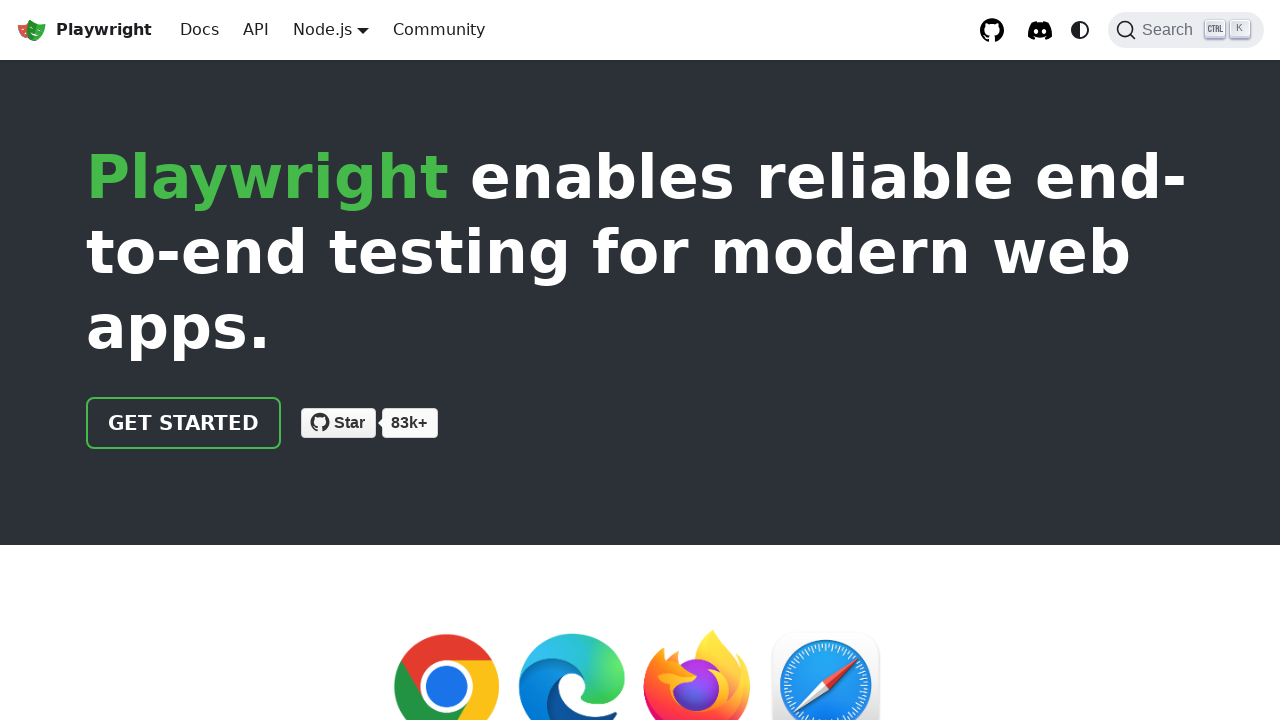

Clicked the 'Get started' link at (184, 423) on internal:role=link[name="Get started"i]
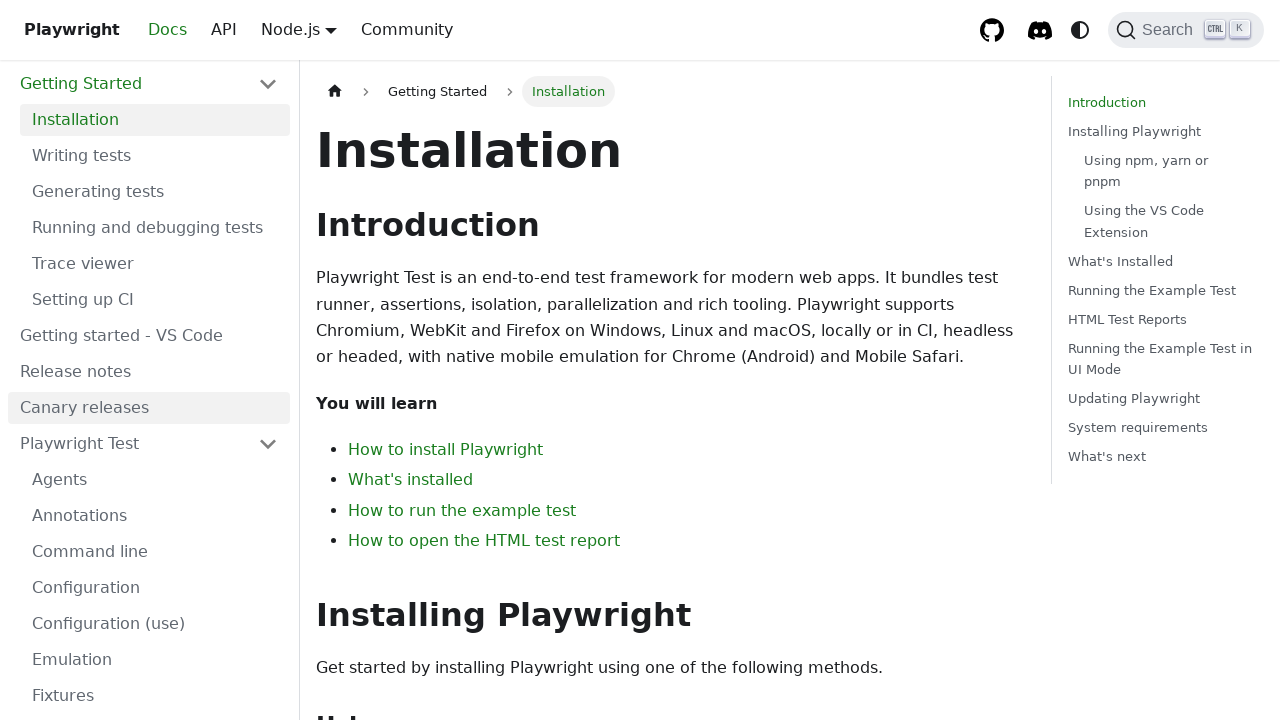

Installation heading is now visible
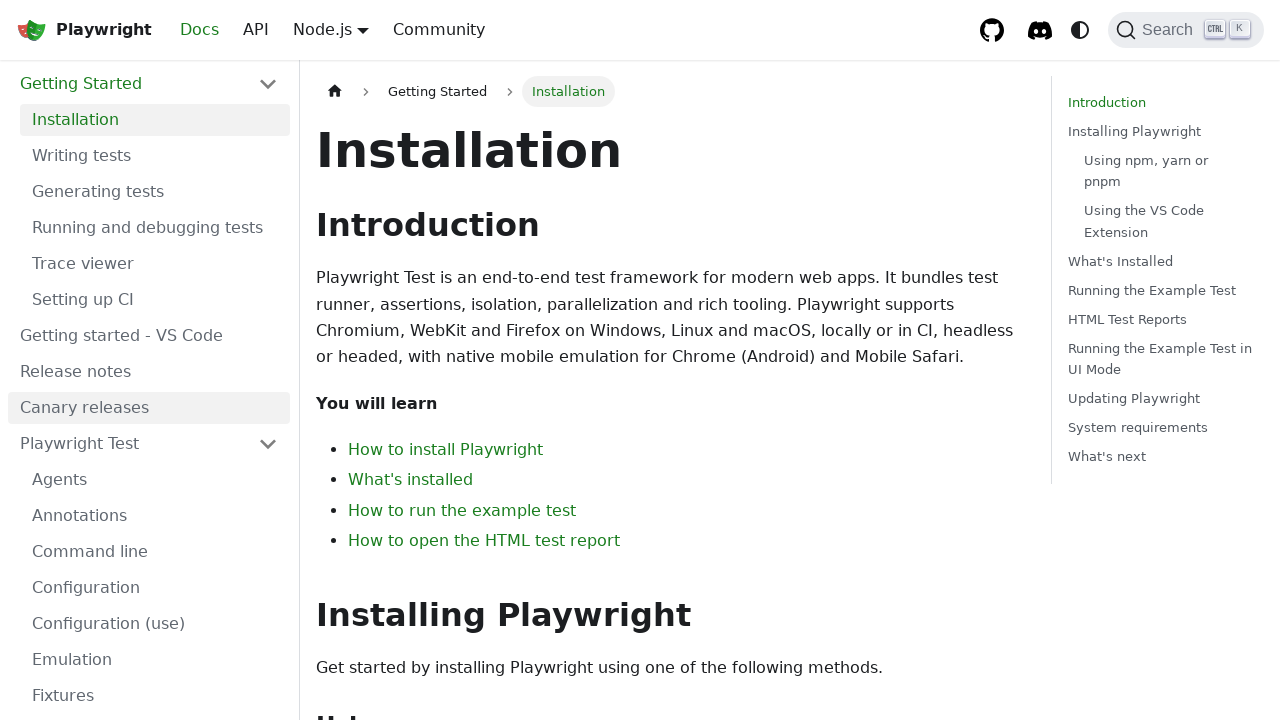

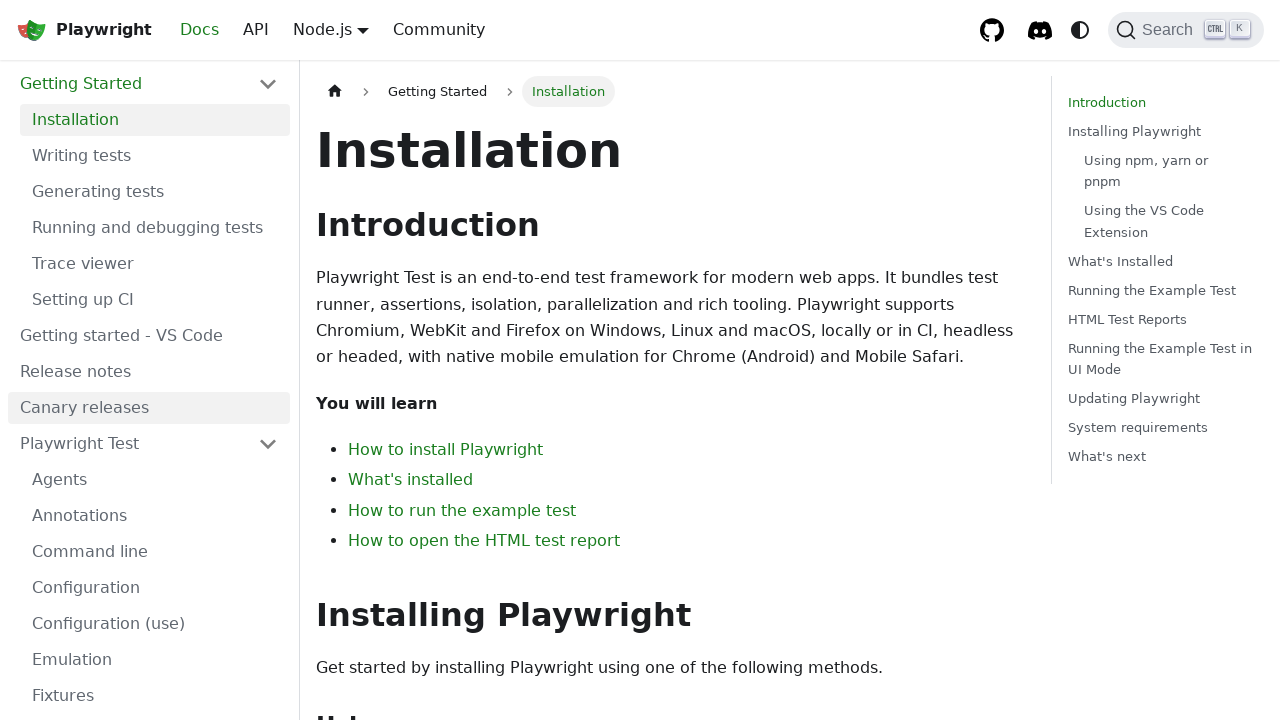